Tests JavaScript alert handling by navigating to a W3Schools tryit page, switching to an iframe, clicking a button that triggers an alert, and then dismissing the alert.

Starting URL: https://www.w3schools.com/jsref/tryit.asp?filename=tryjsref_alert

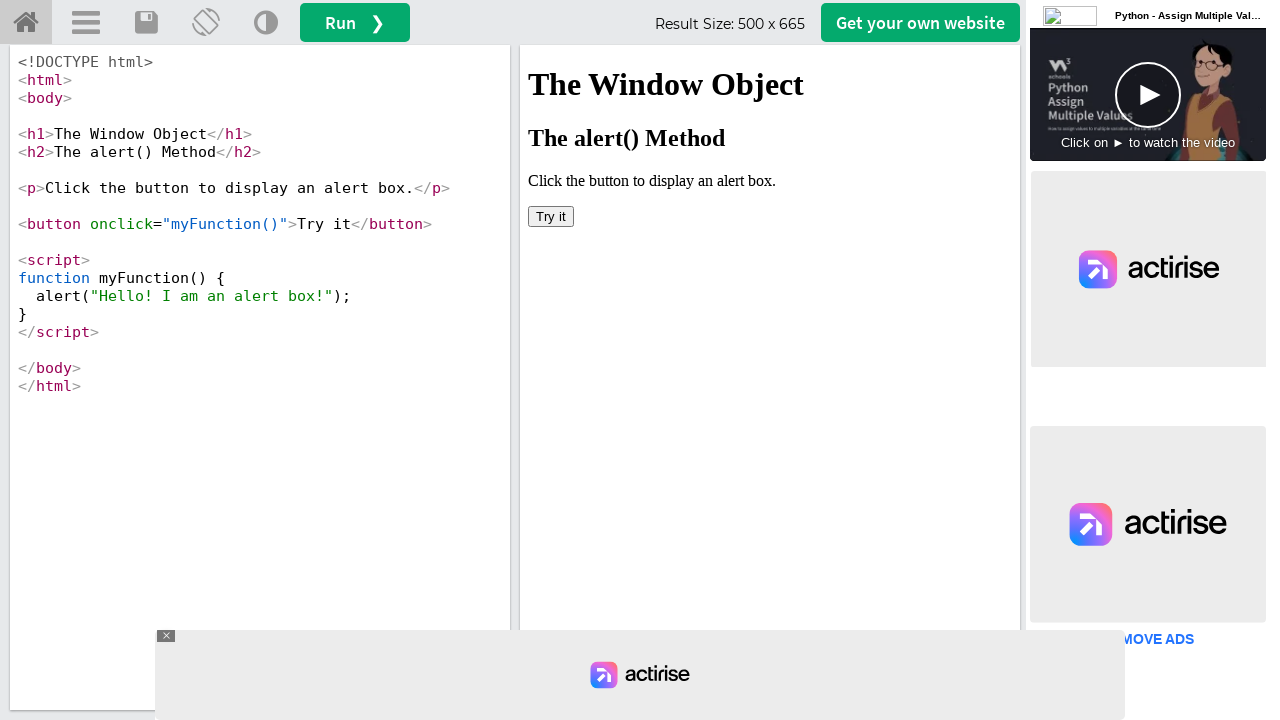

Waited for page to load (networkidle state)
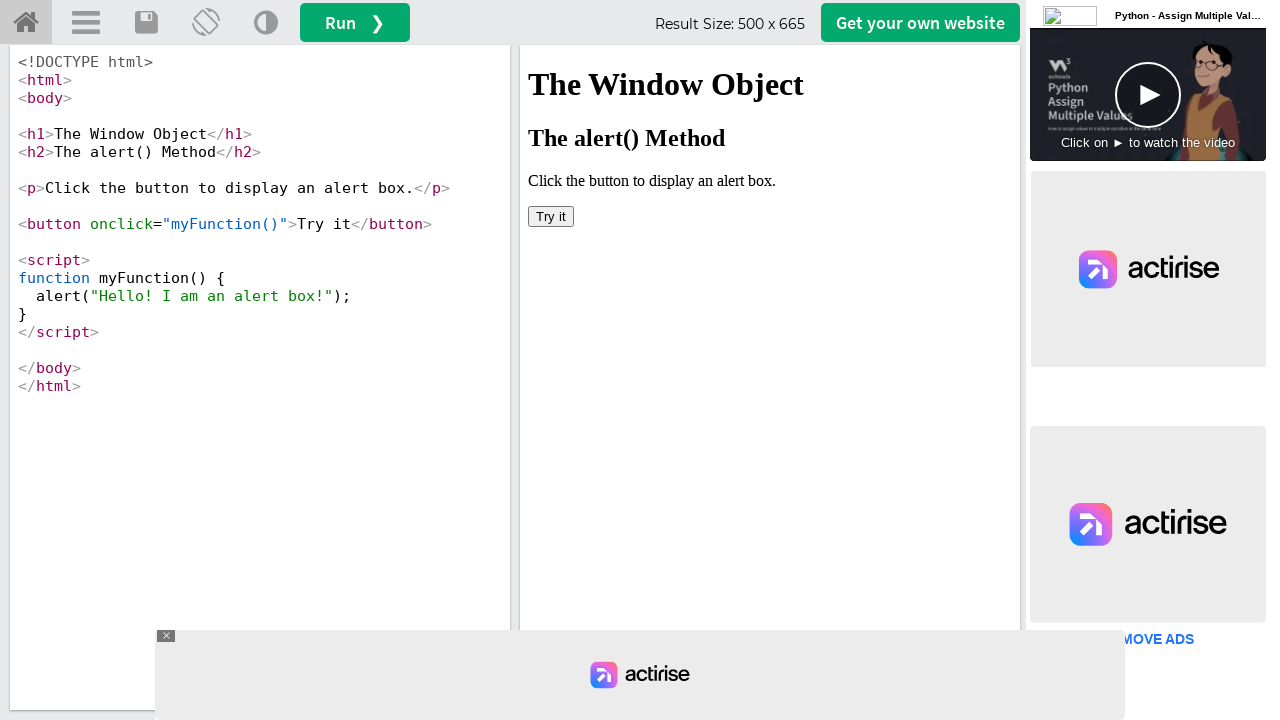

Located iframe with name 'iframeResult'
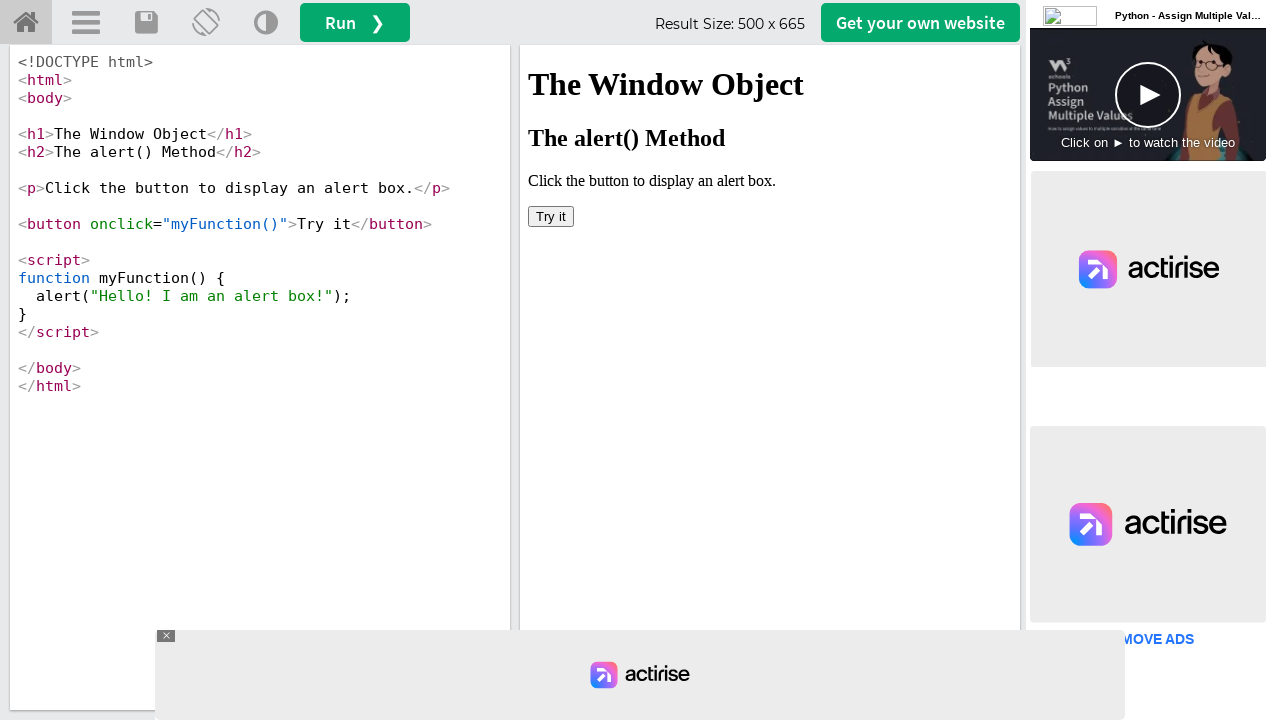

Clicked 'Try it' button inside iframe to trigger alert at (551, 216) on iframe[name='iframeResult'] >> internal:control=enter-frame >> xpath=//button[te
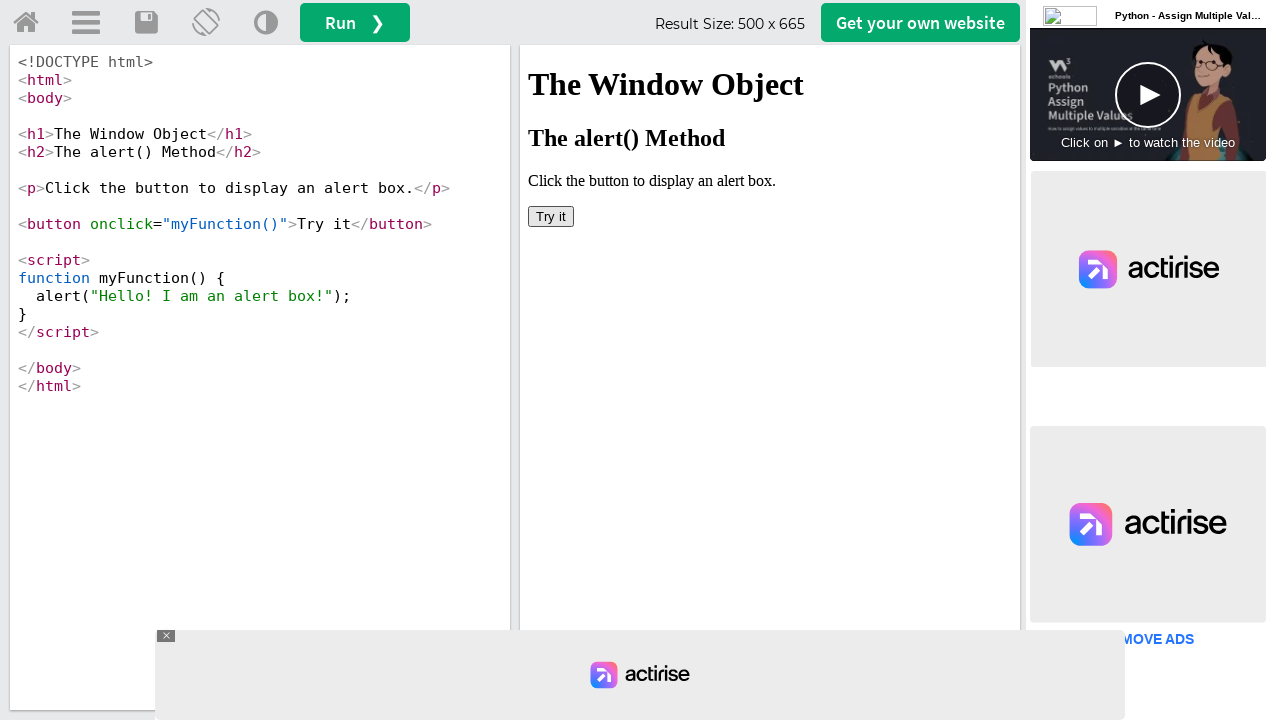

Set up dialog handler to dismiss alerts
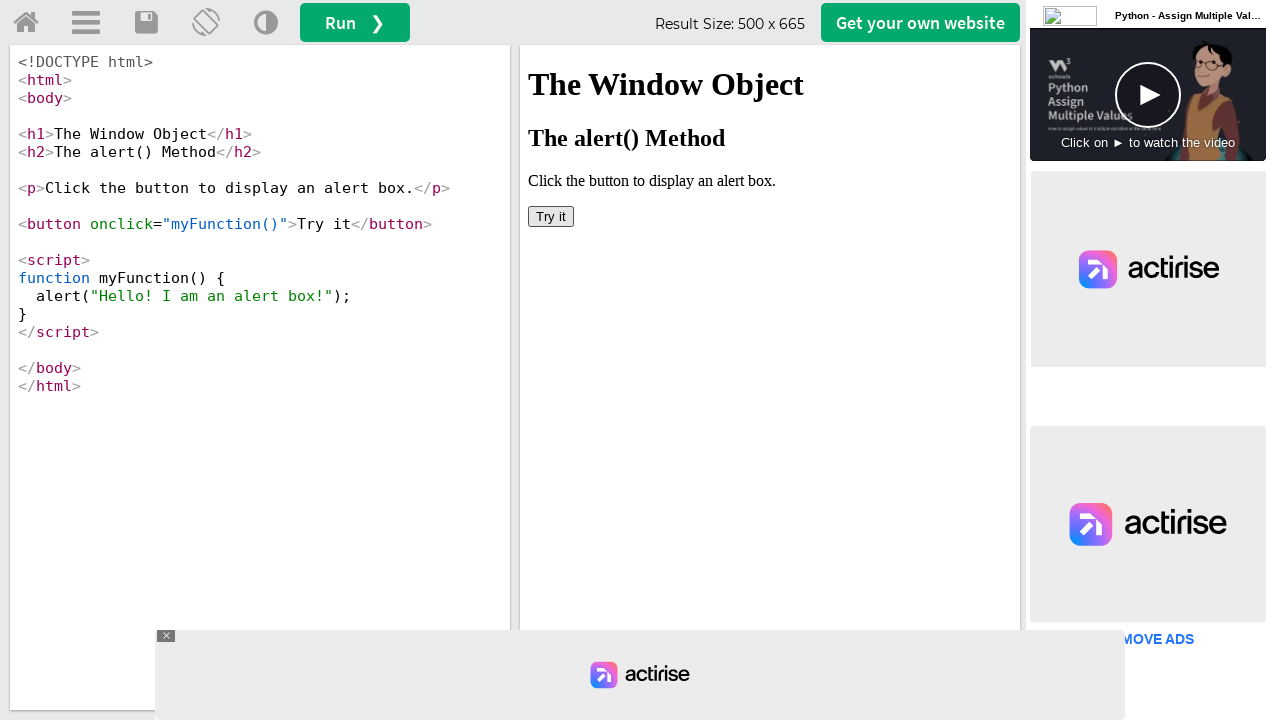

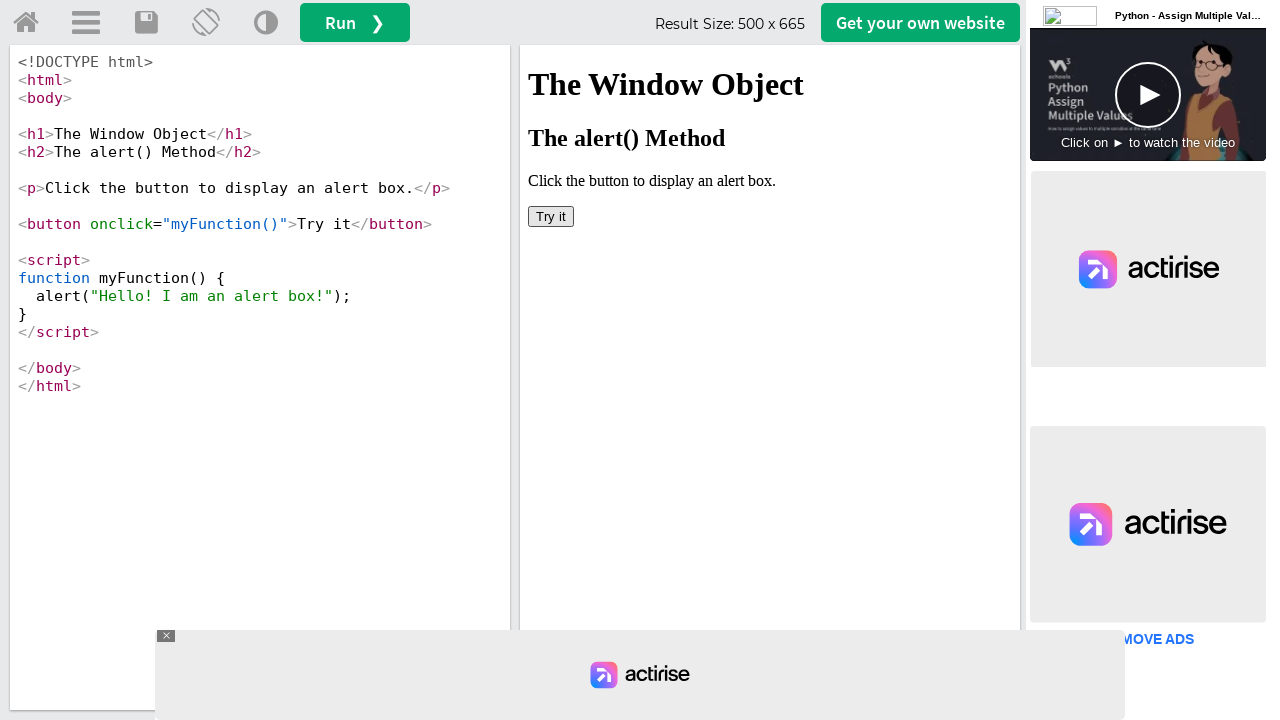